Tests setting a custom timeout for a slow test that interacts with a checkbox that becomes enabled after clicking a button

Starting URL: http://omayo.blogspot.com/

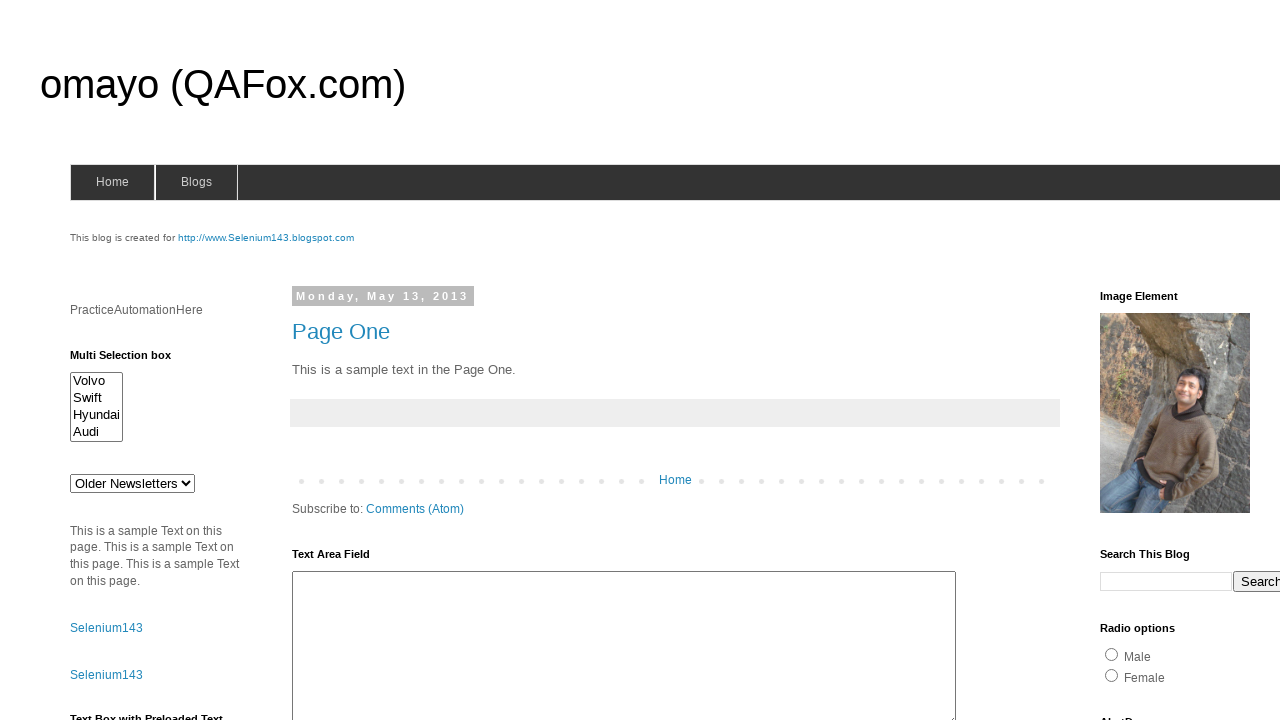

Located checkbox element with id 'dte' (initially disabled)
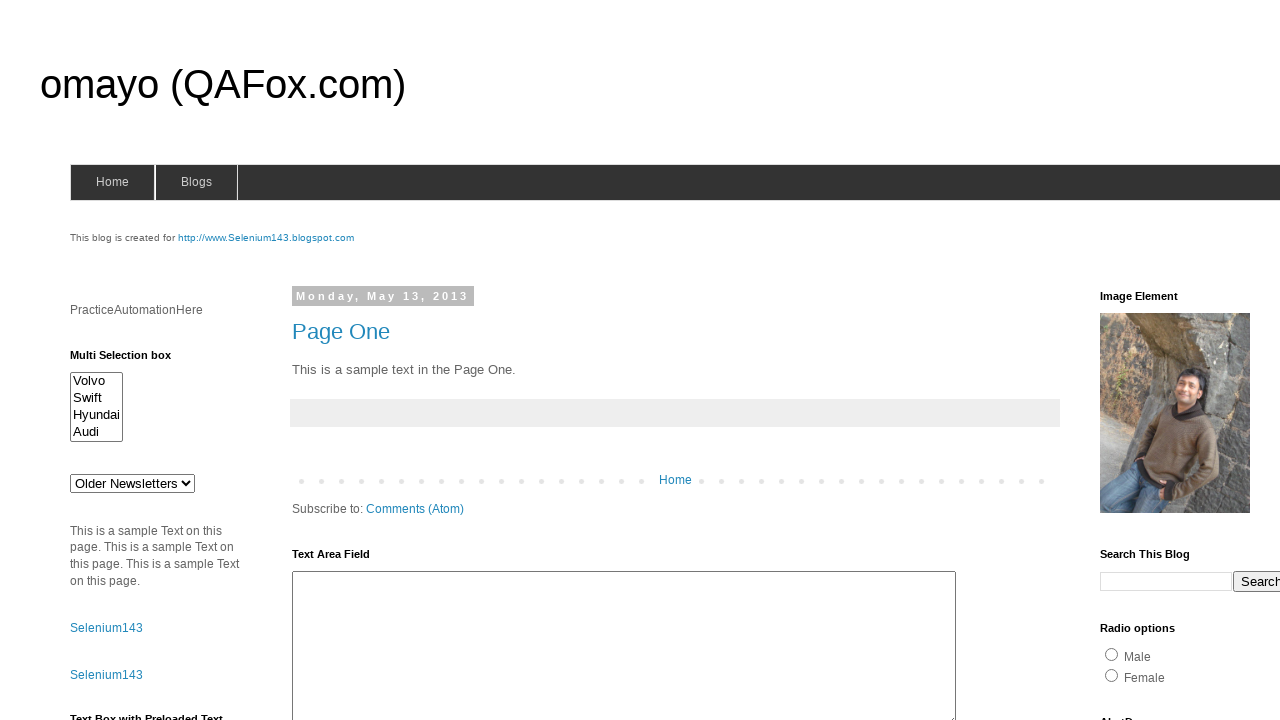

Clicked 'Check this' button to enable the checkbox at (109, 528) on xpath=//button[normalize-space()="Check this"]
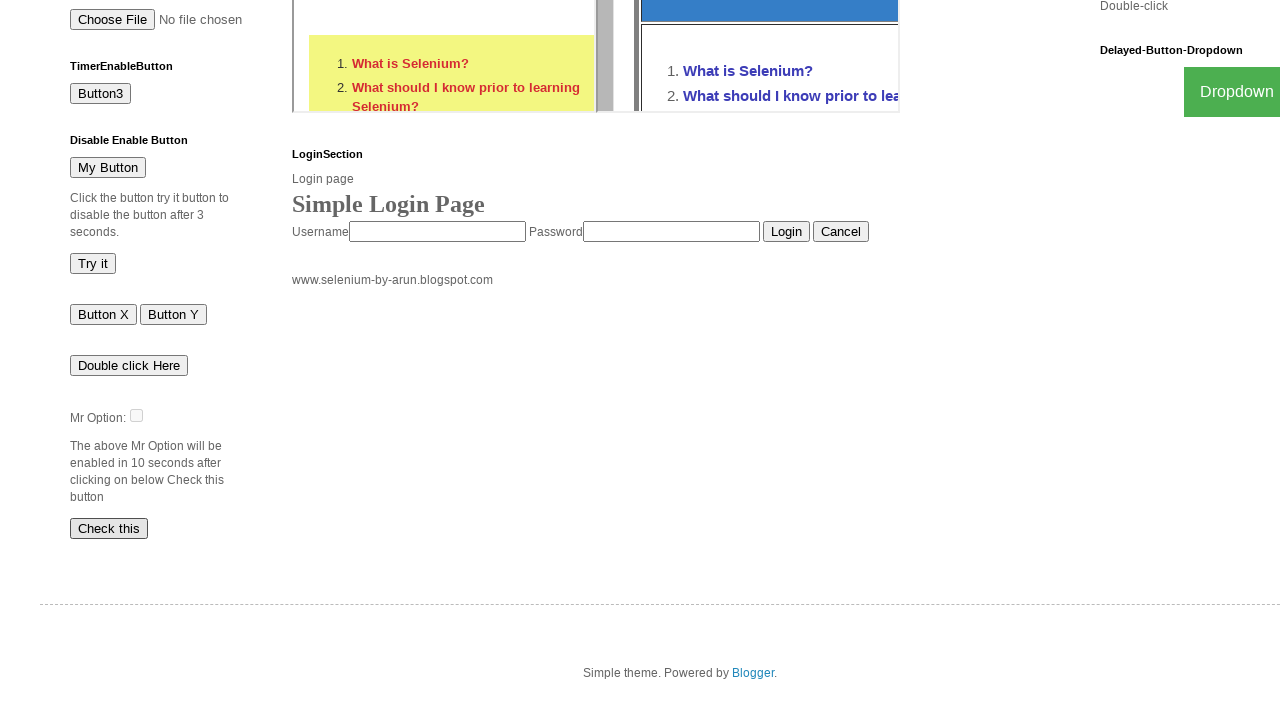

Checked the enabled checkbox at (56, 415) on xpath=//input[@id="dte"]
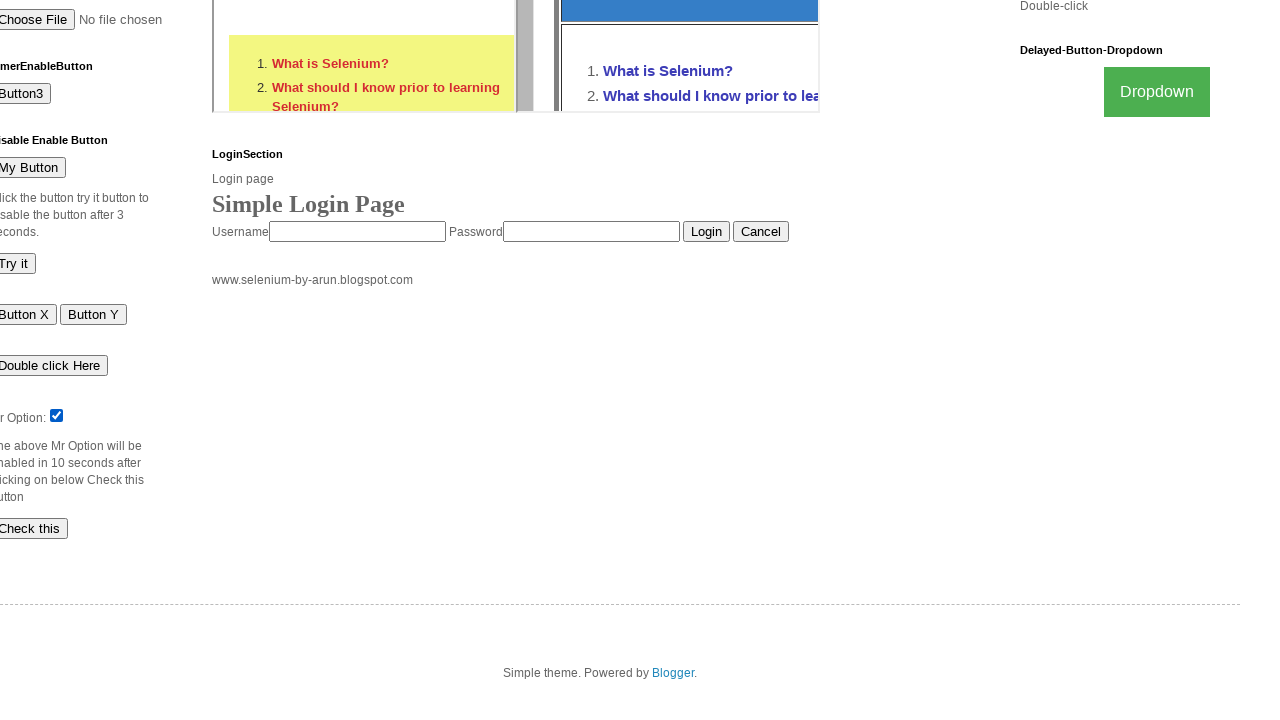

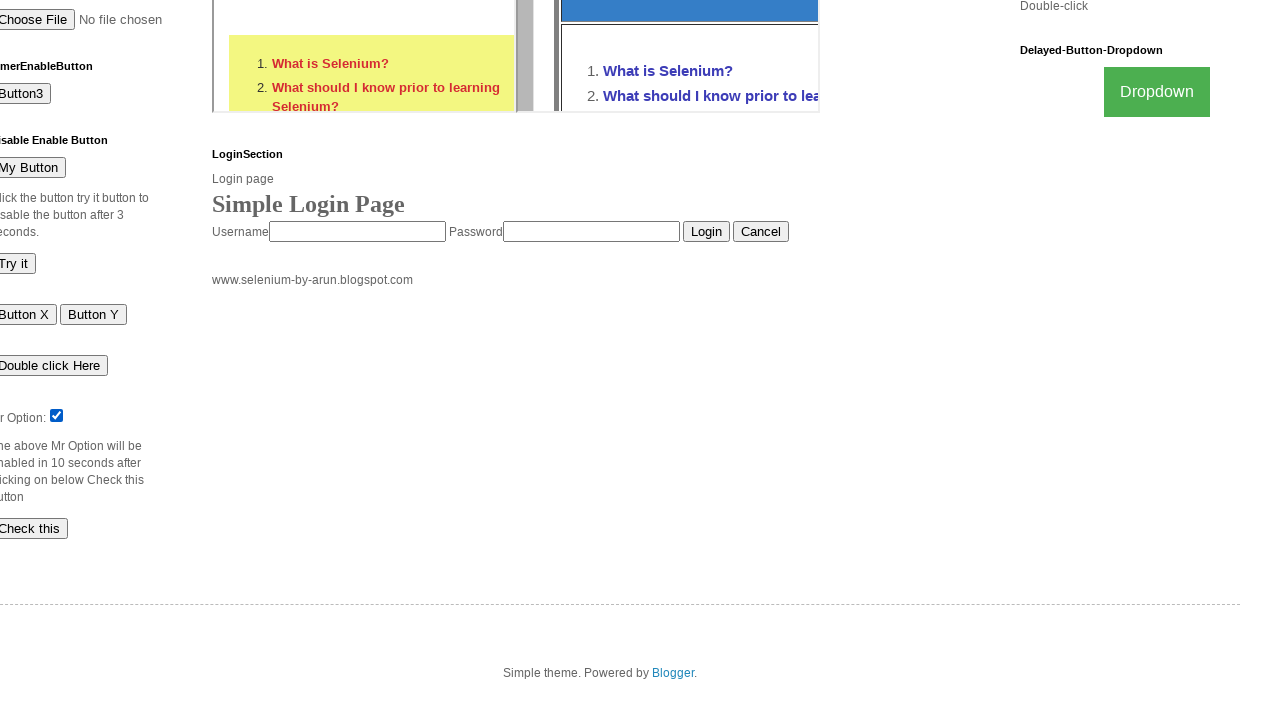